Basic smoke test that navigates to GitHub homepage and verifies the page loads by checking the page title

Starting URL: https://github.com

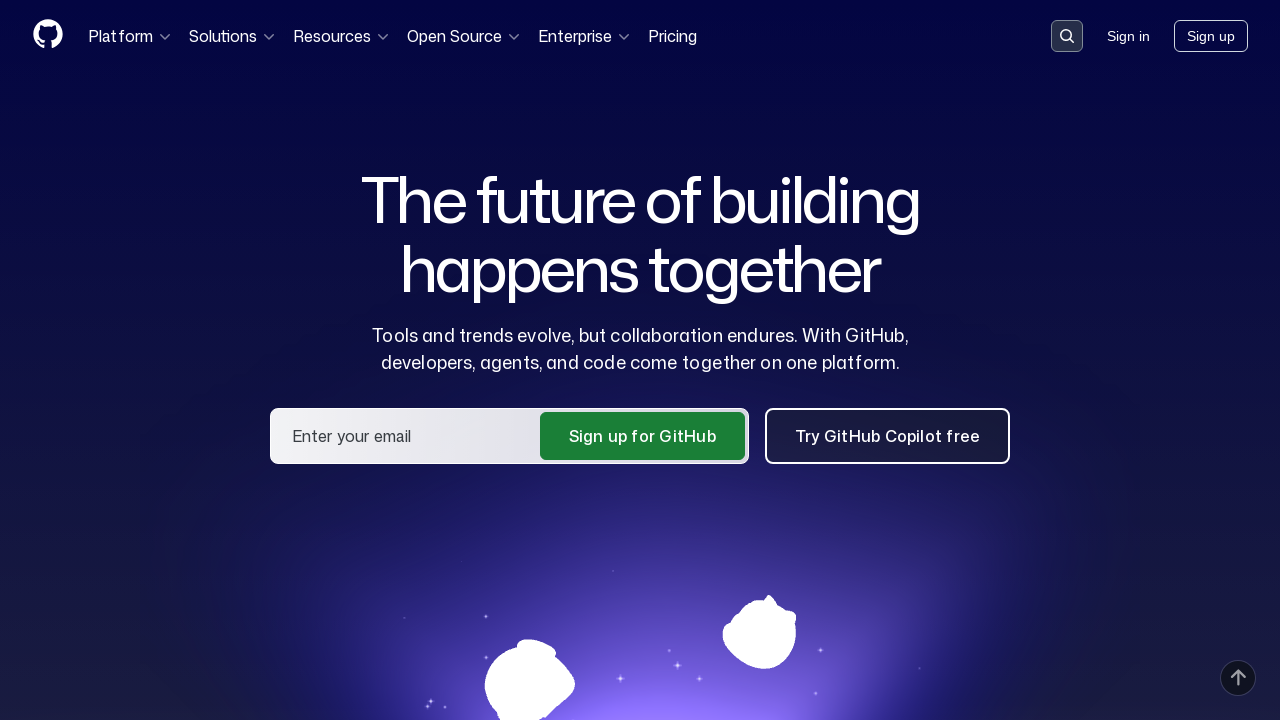

Navigated to GitHub homepage
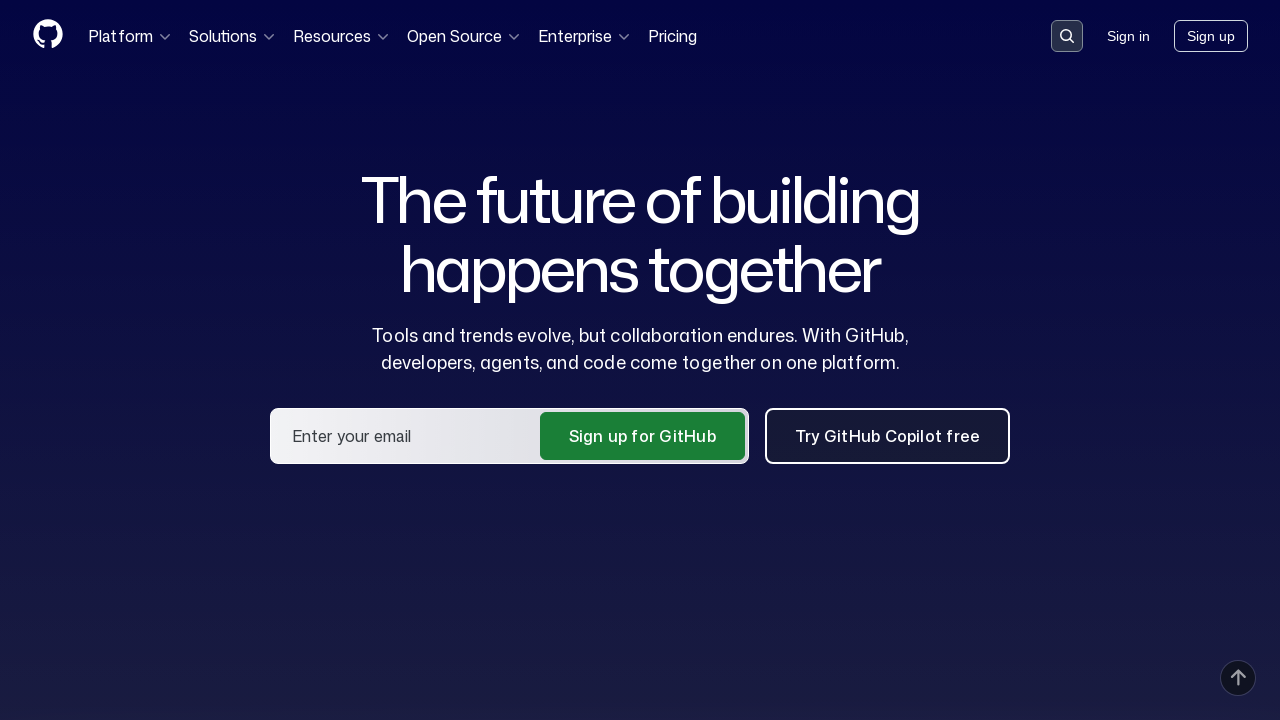

Page reached domcontentloaded state
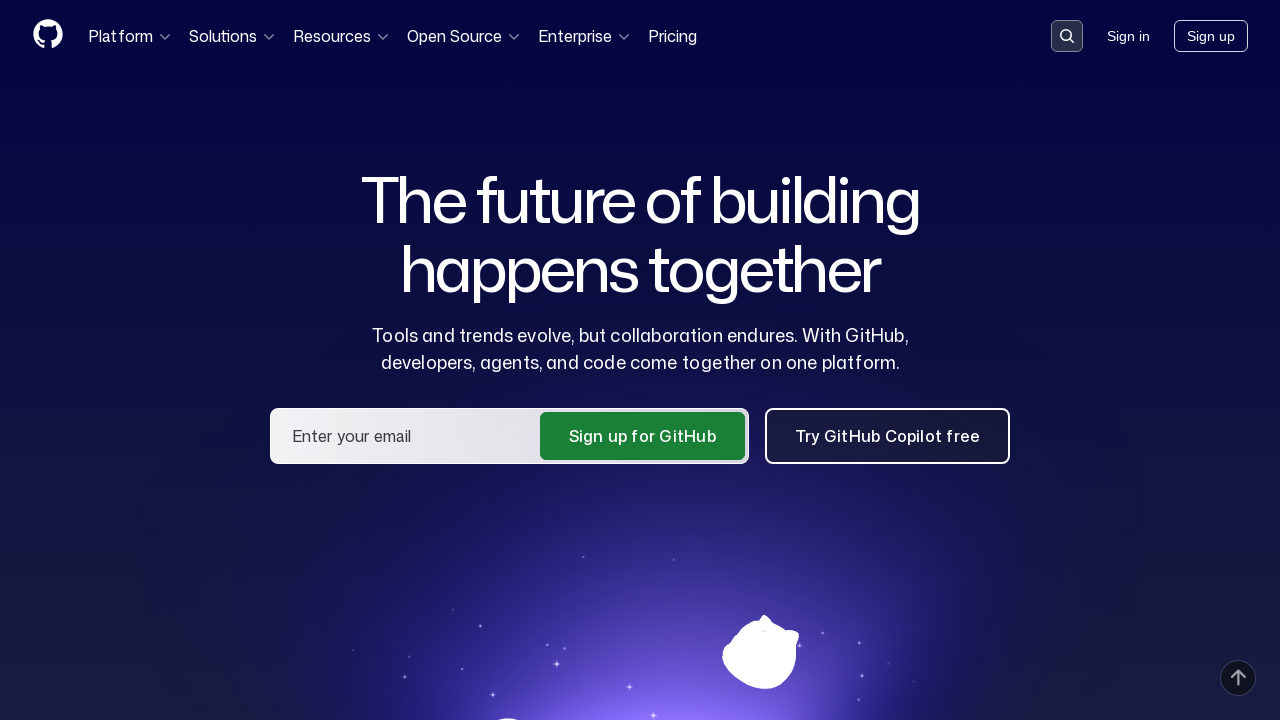

Verified page title contains 'GitHub'
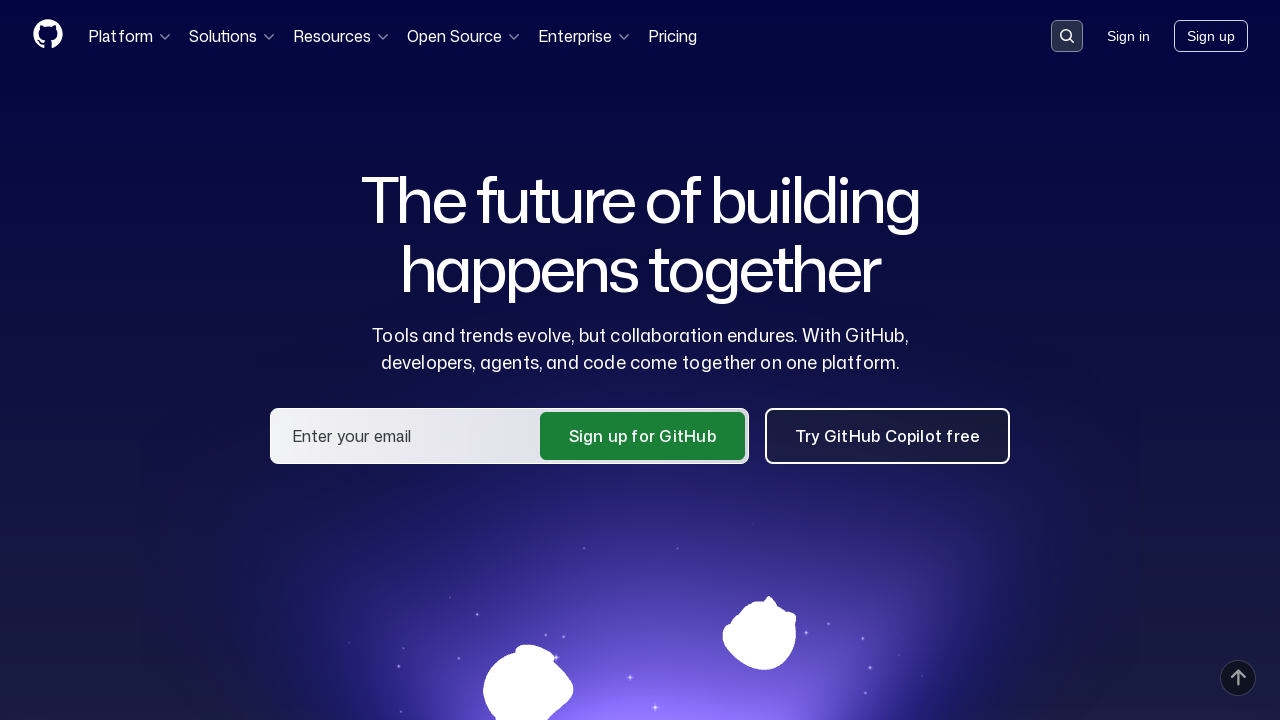

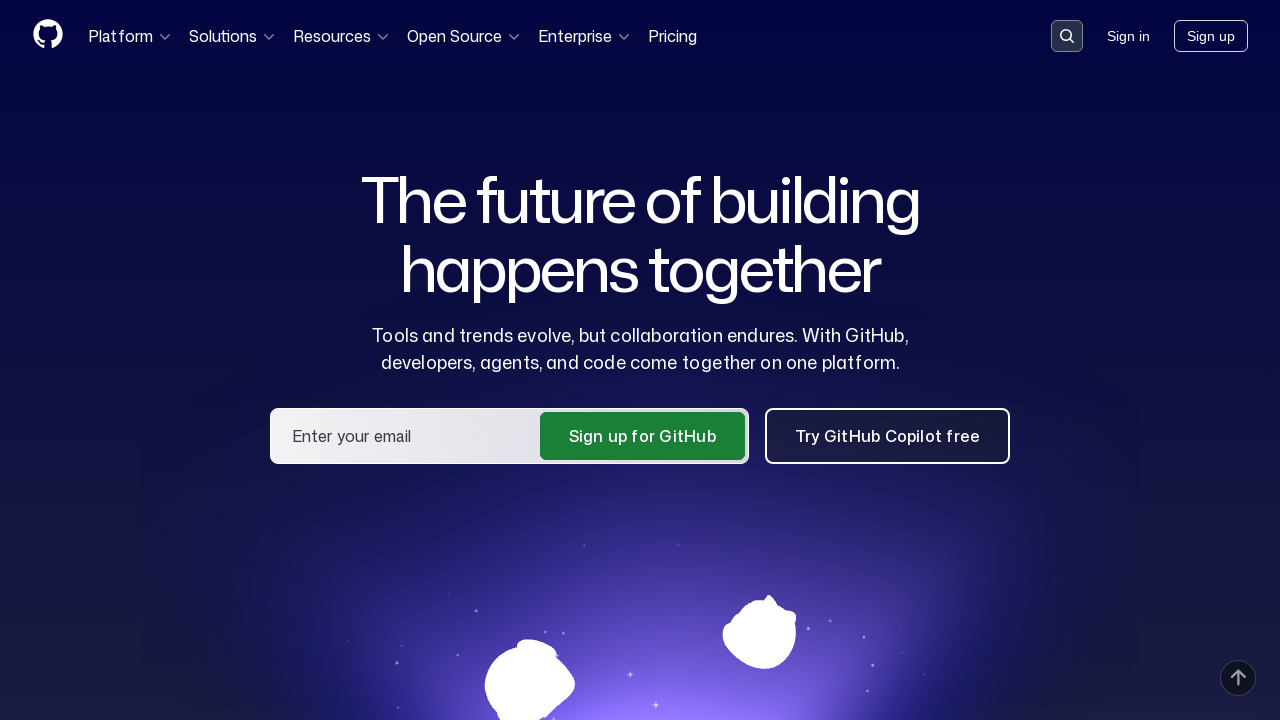